Tests navigation by clicking on the third link in the page, demonstrating various element locator strategies.

Starting URL: https://contacts-app.tobbymarshall815.vercel.app/home

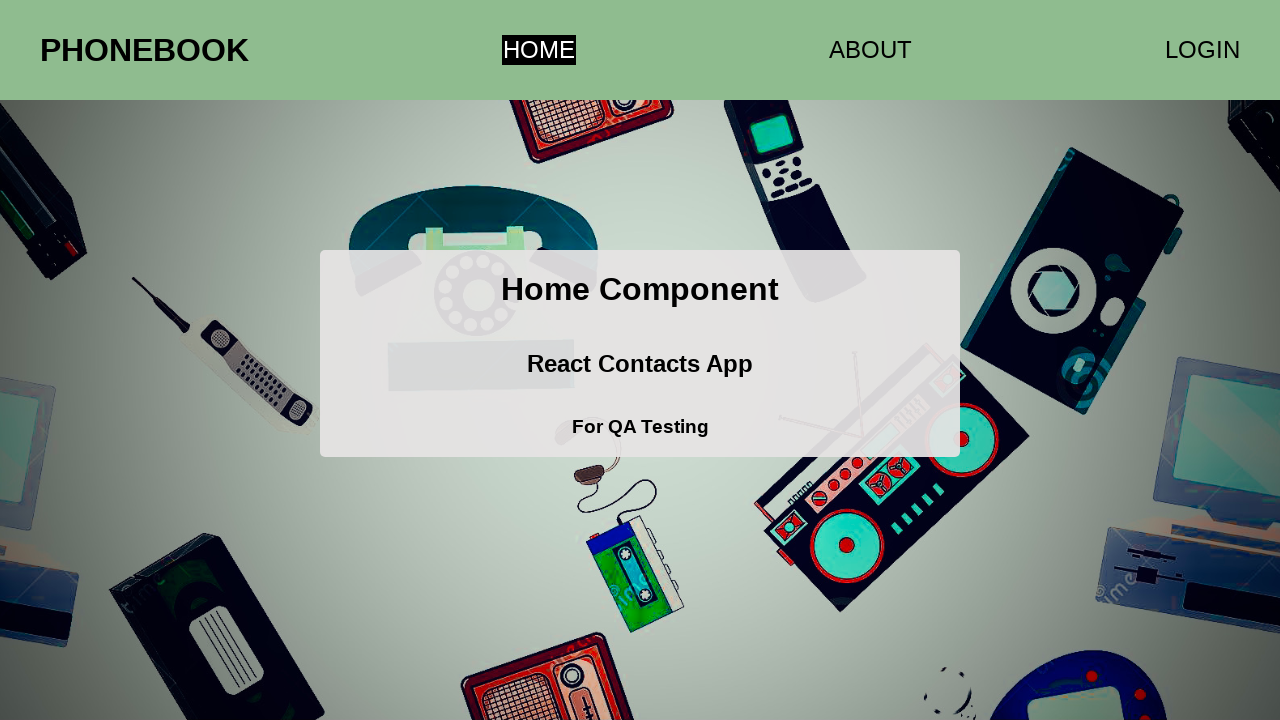

Located all links on the page
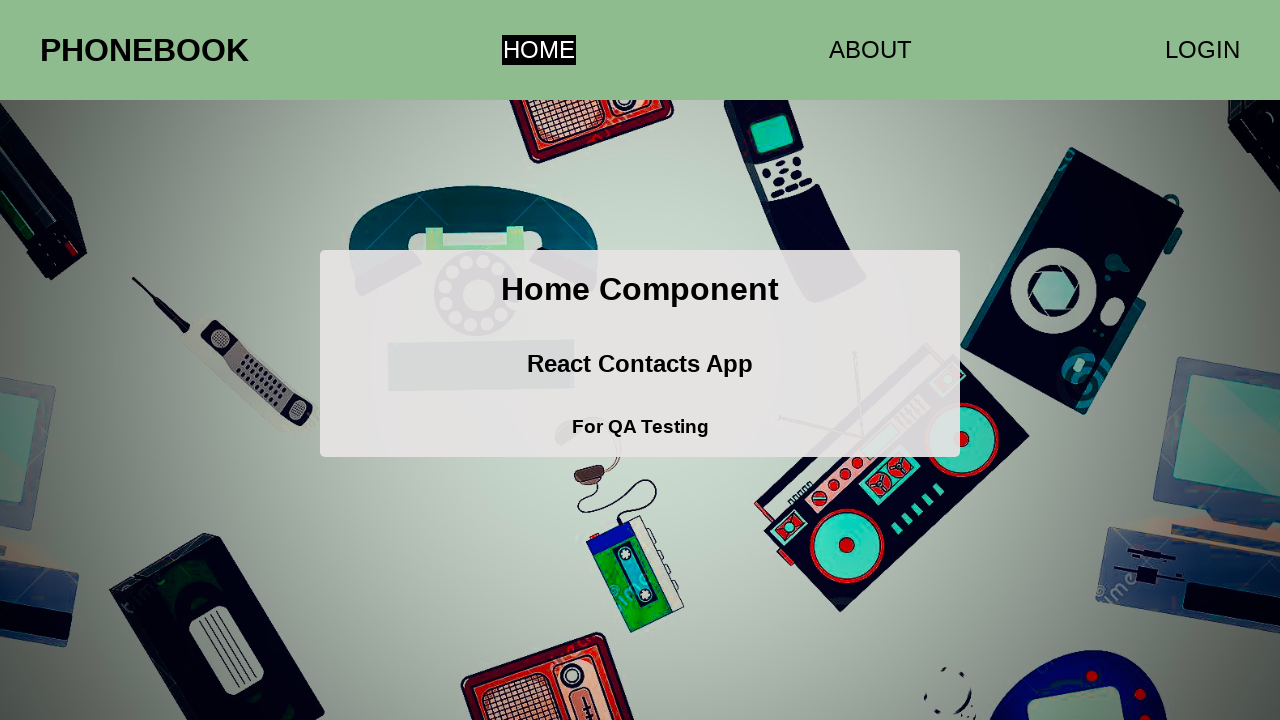

Clicked the third link on the page at (1202, 50) on a >> nth=2
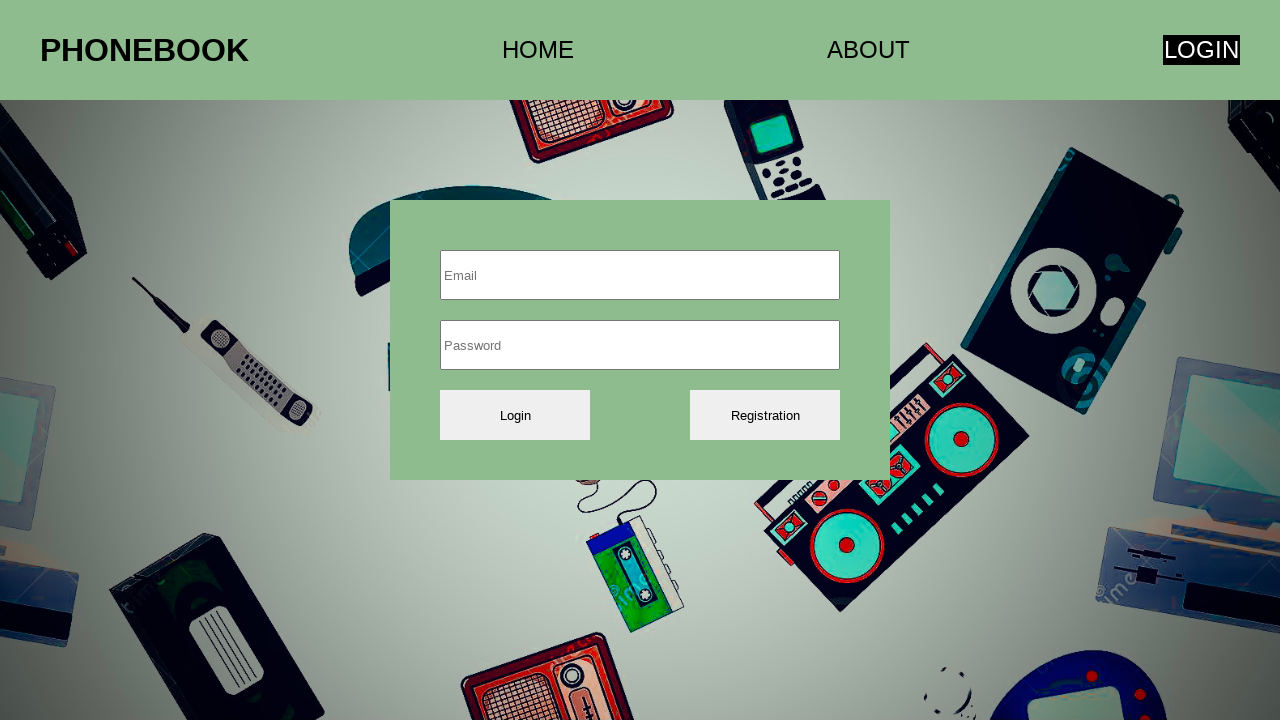

Waited for page navigation to complete (networkidle)
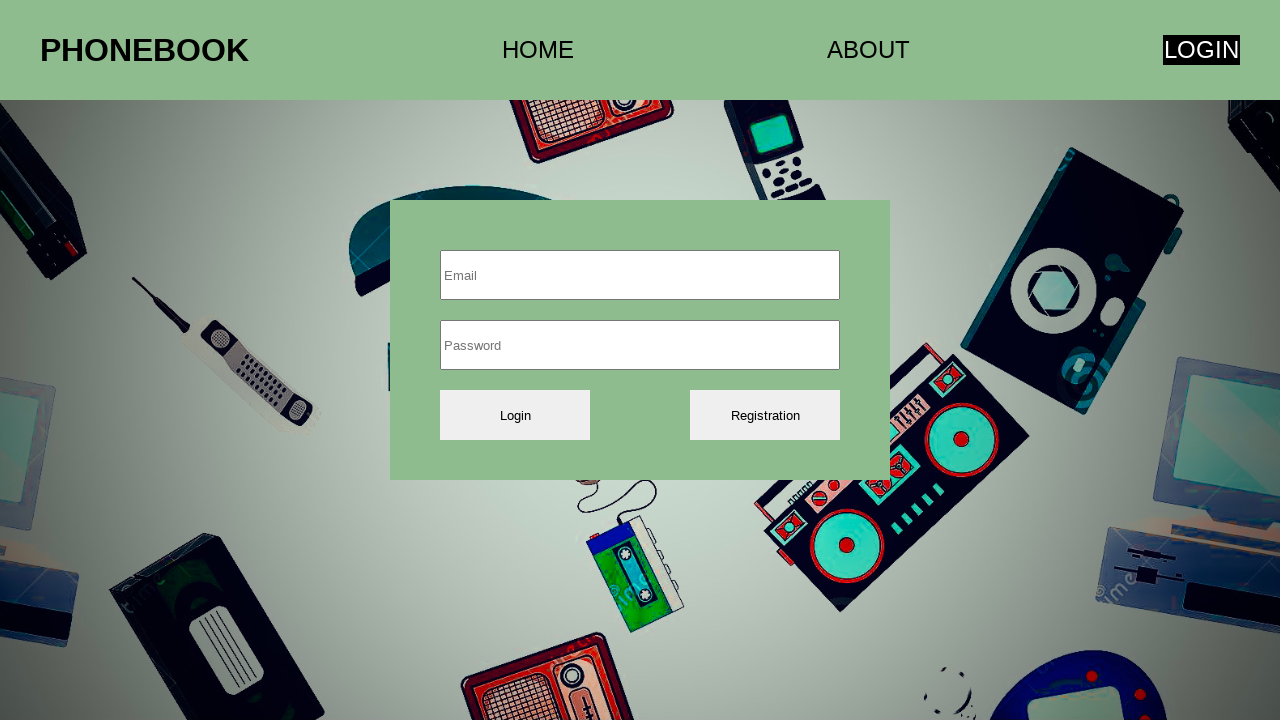

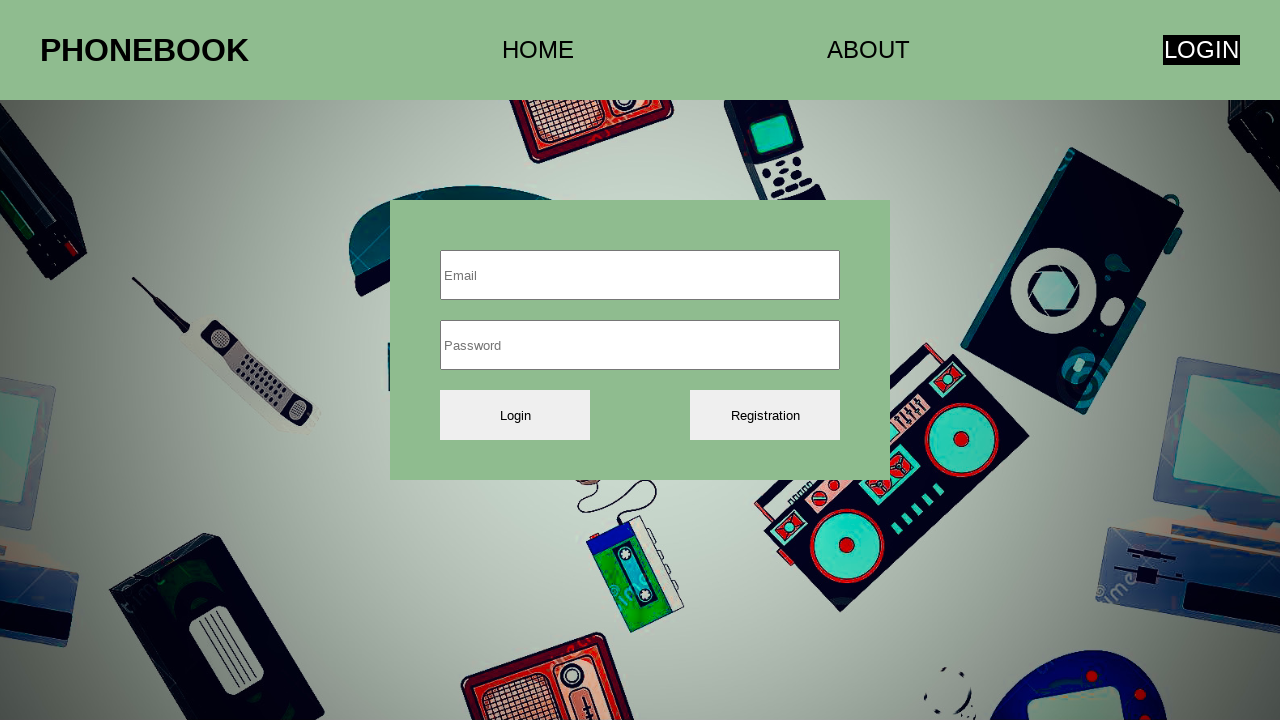